Navigates to the login practice page to verify it loads correctly

Starting URL: https://rahulshettyacademy.com/loginpagePractise/

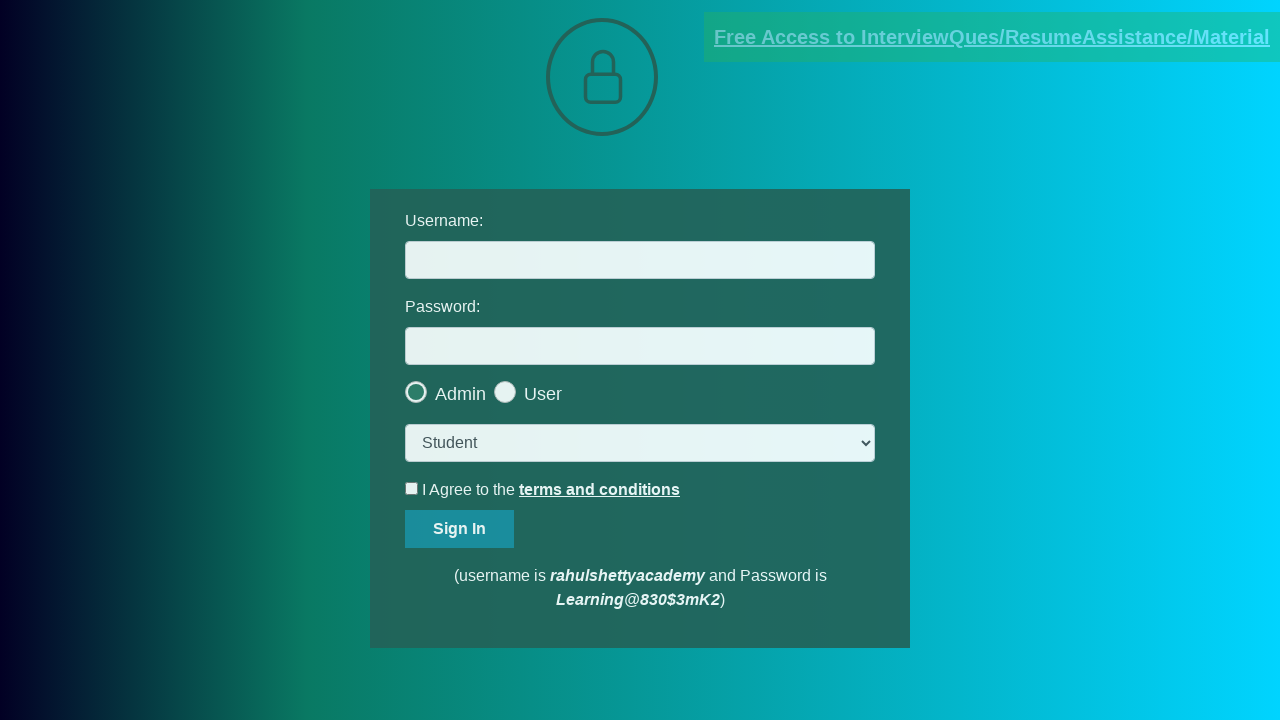

Page loaded to domcontentloaded state
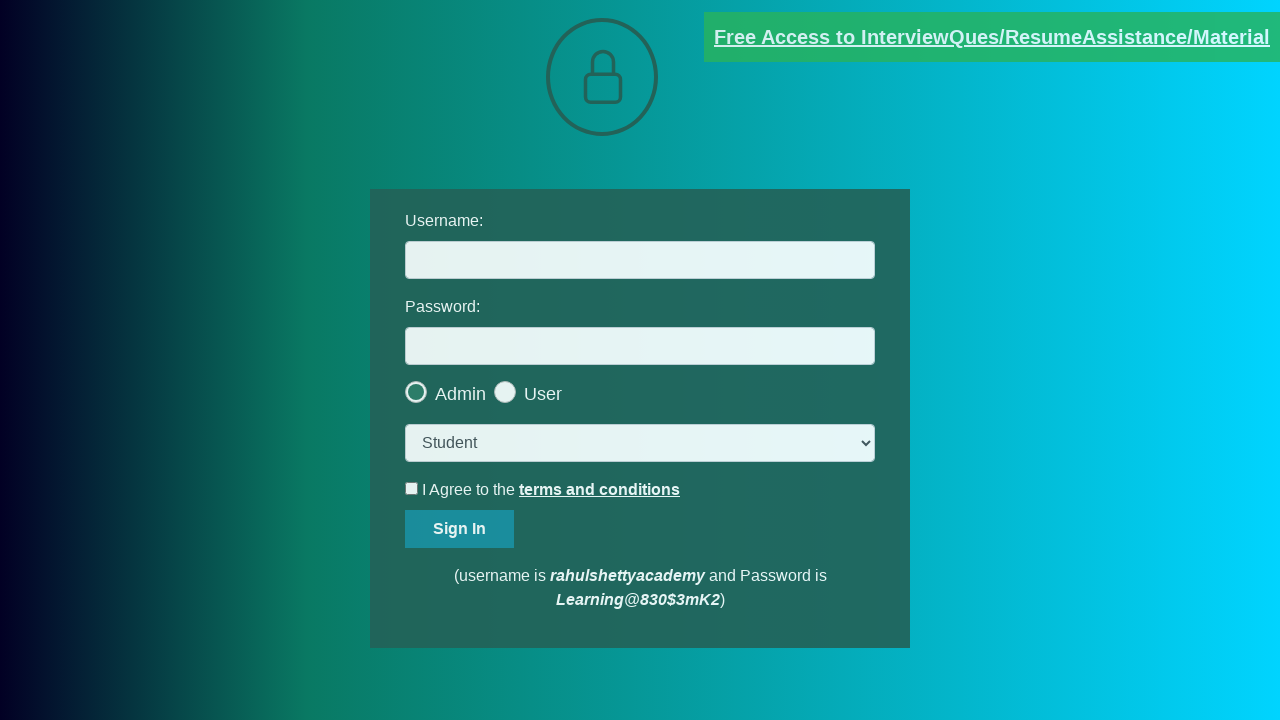

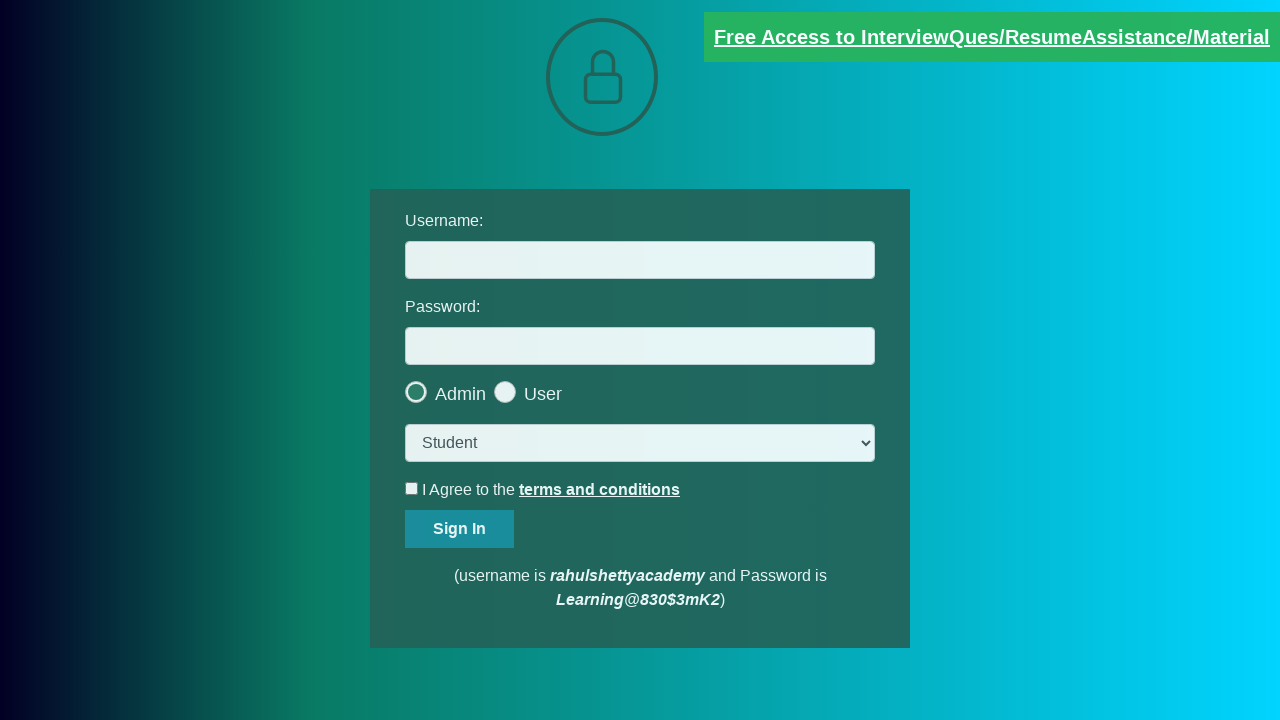